Tests timeout handling for AJAX requests by clicking a button that triggers an AJAX request and then clicking on the success element once it appears

Starting URL: http://uitestingplayground.com/ajax

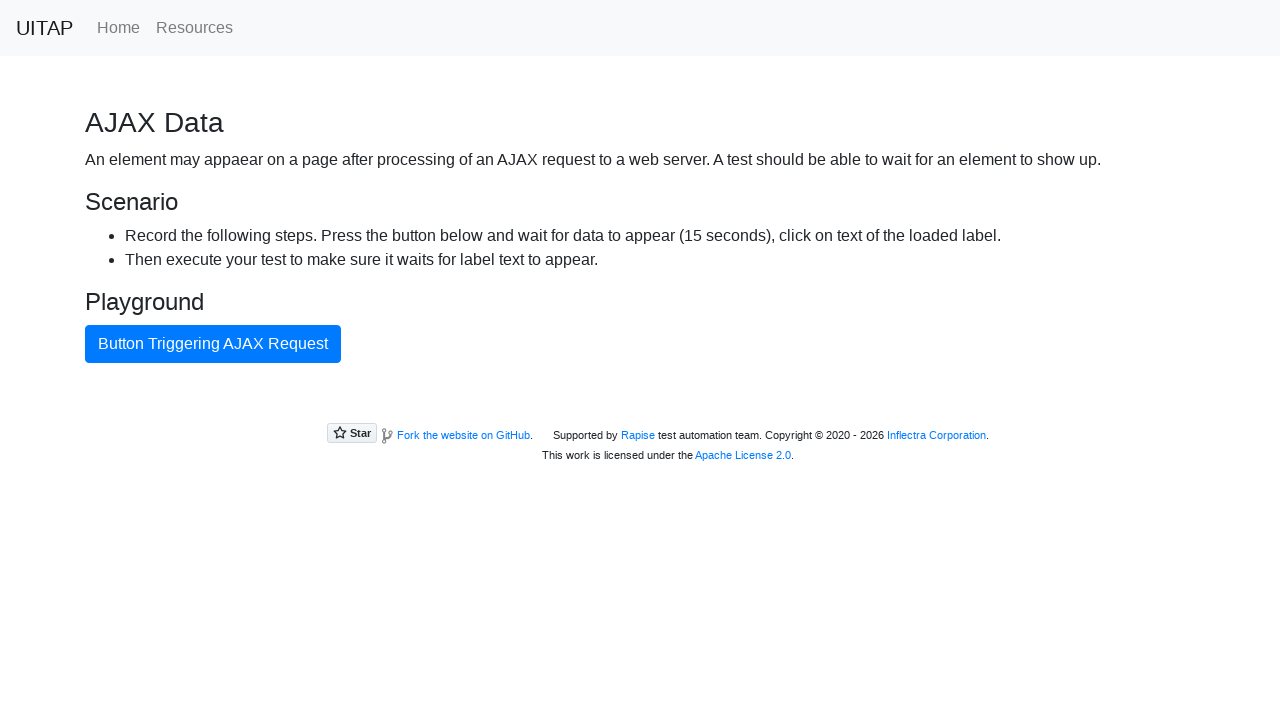

Clicked button to trigger AJAX request at (213, 344) on internal:text="Button Triggering AJAX Request"i
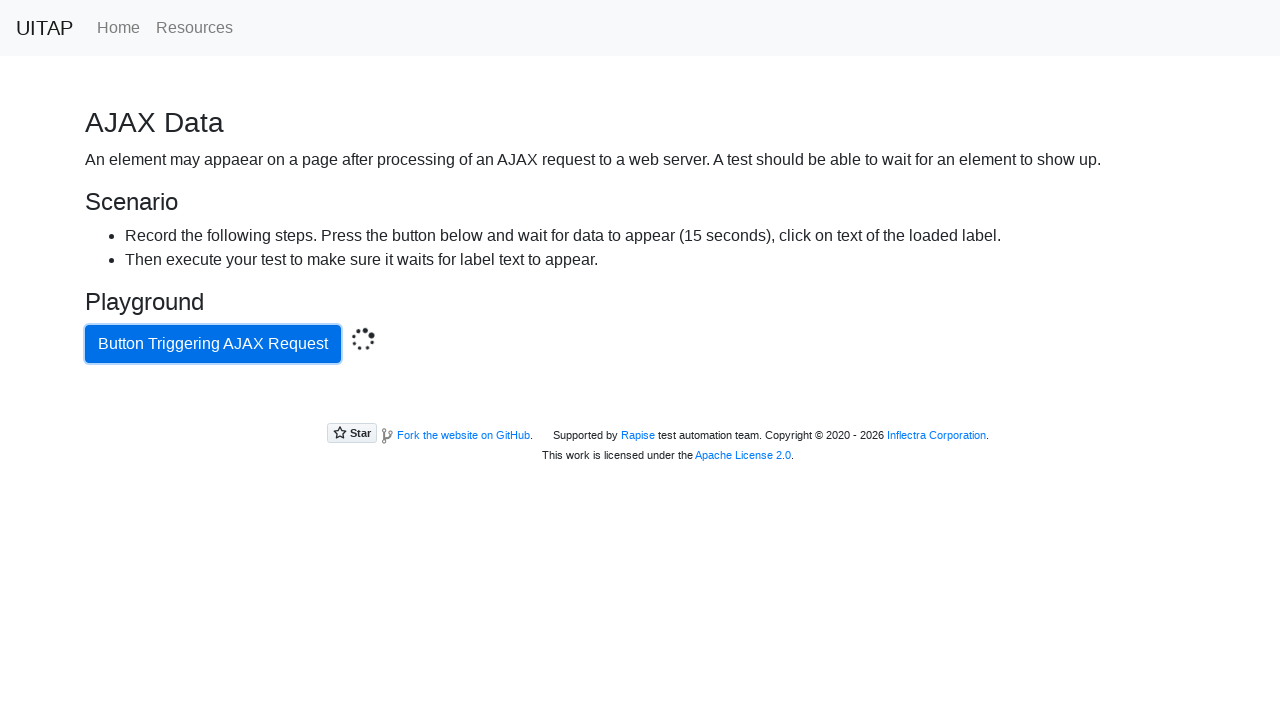

Located success element
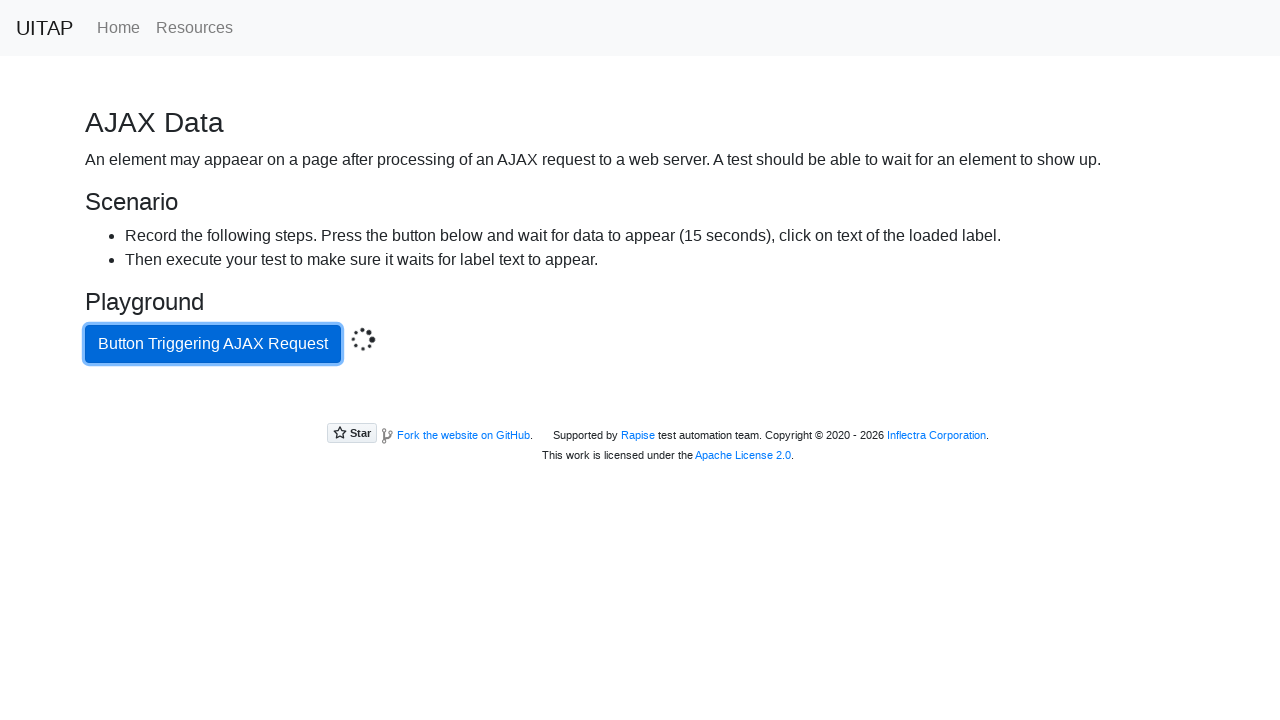

Clicked success element after AJAX request completed at (640, 405) on .bg-success
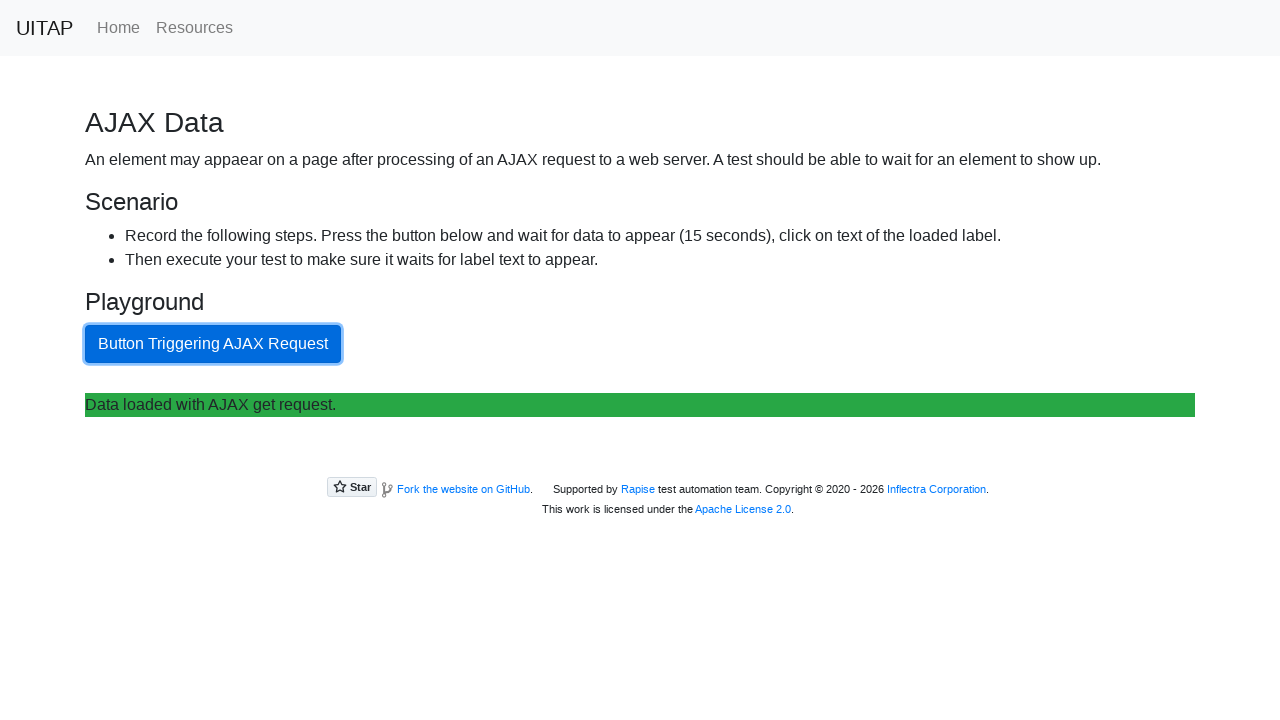

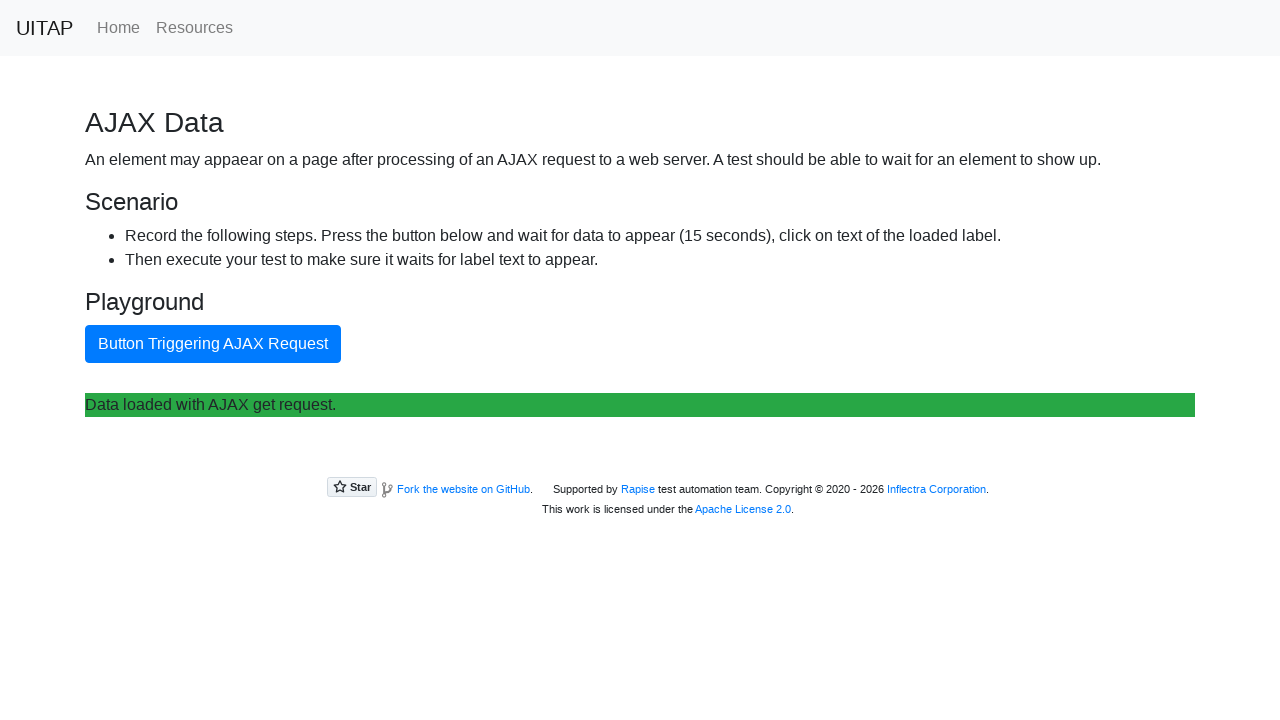